Tests clicking the "Impressive" radio button and verifies the success text displays "Impressive"

Starting URL: https://demoqa.com/radio-button

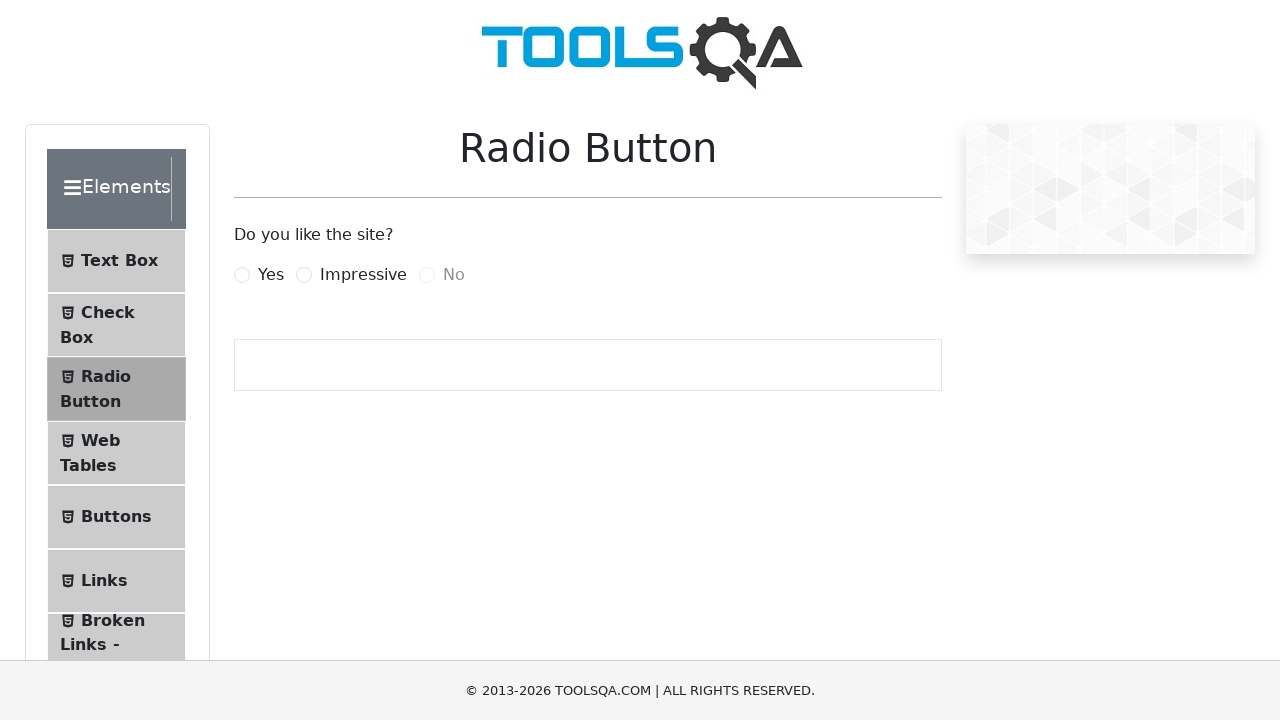

Clicked the 'Impressive' radio button at (304, 275) on #impressiveRadio
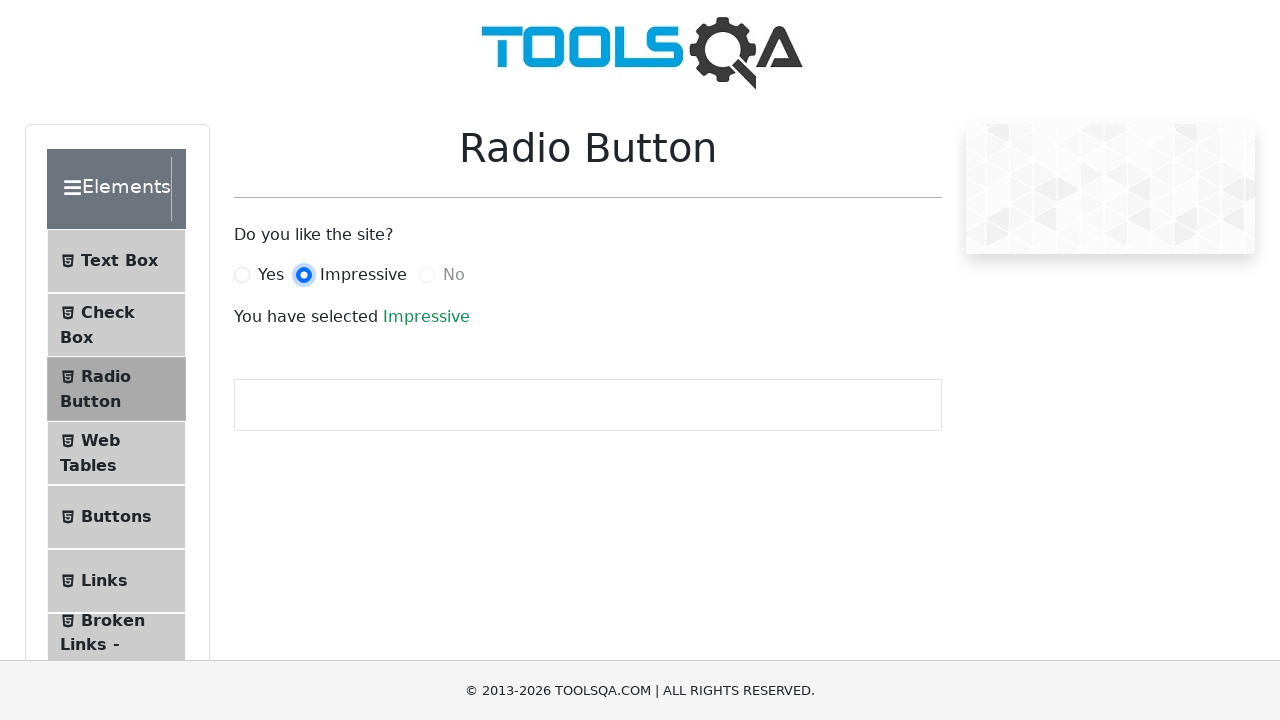

Success text 'Impressive' is displayed
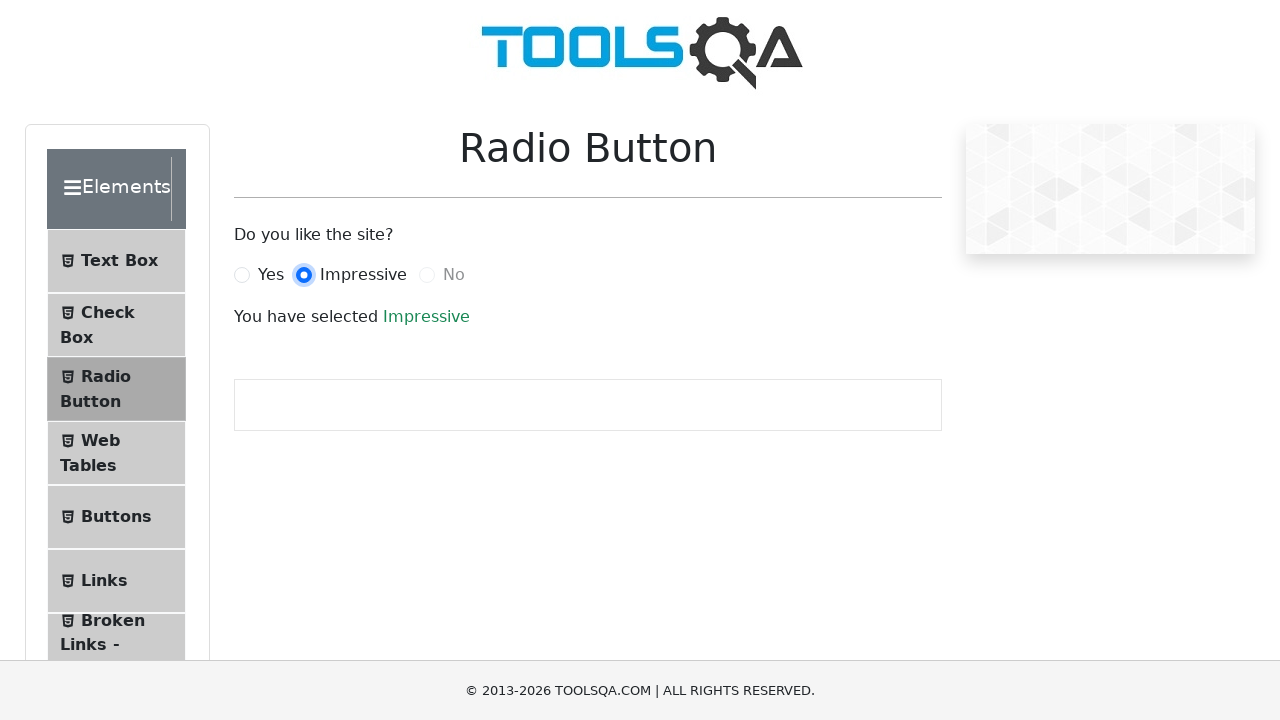

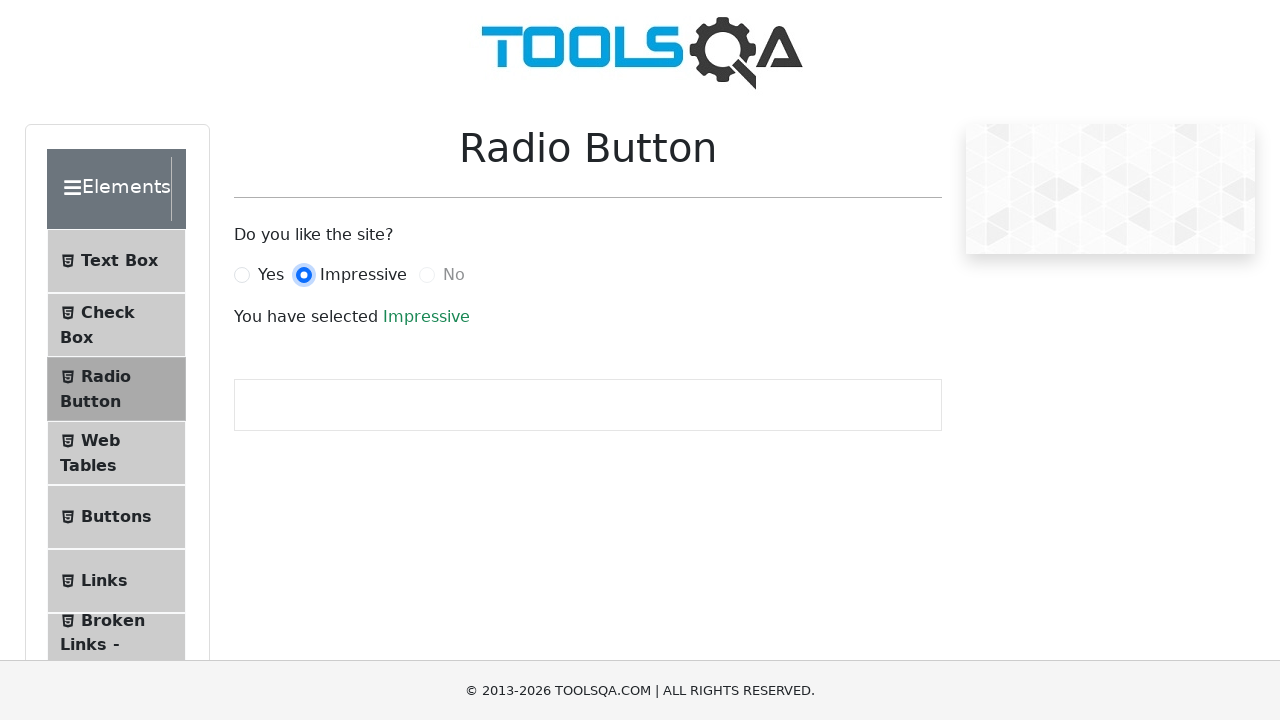